Tests navigation to Alerts, Frame & Windows section and verifies the list of menu items

Starting URL: https://demoqa.com/

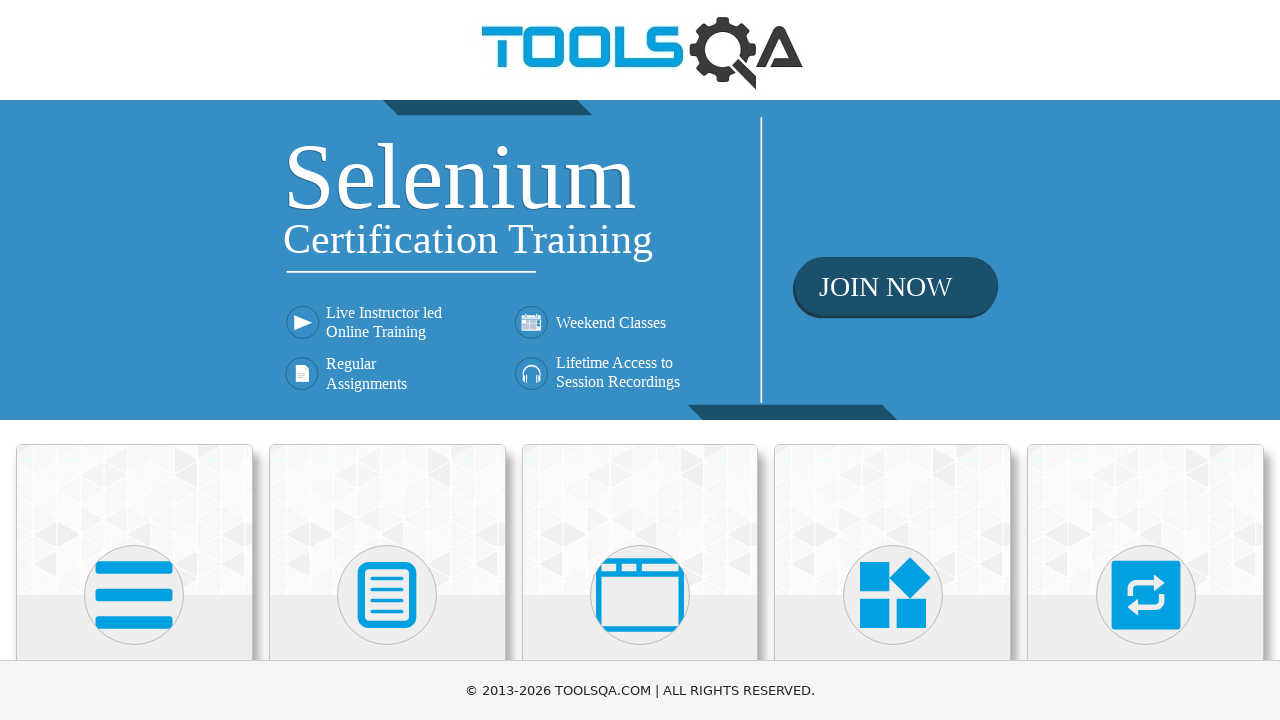

Clicked on Alerts, Frame & Windows card at (640, 520) on xpath=(//div[@class='card mt-4 top-card'])[3]
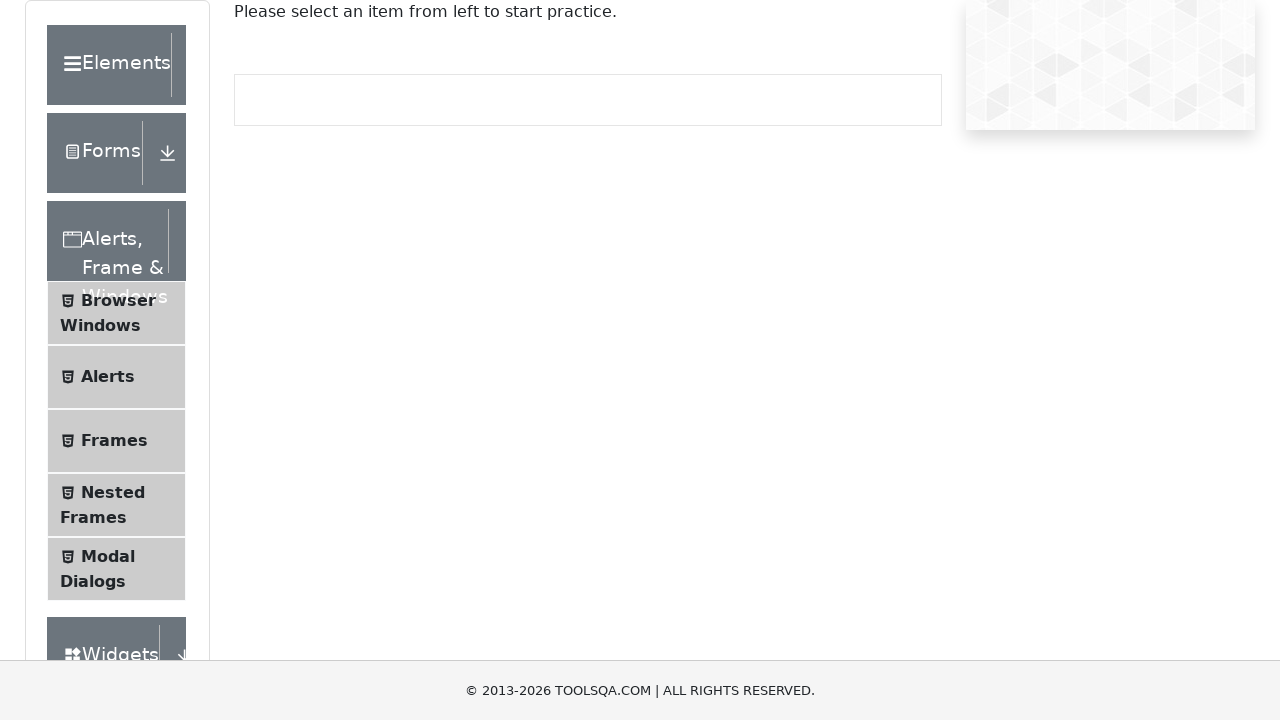

Menu items loaded in left panel
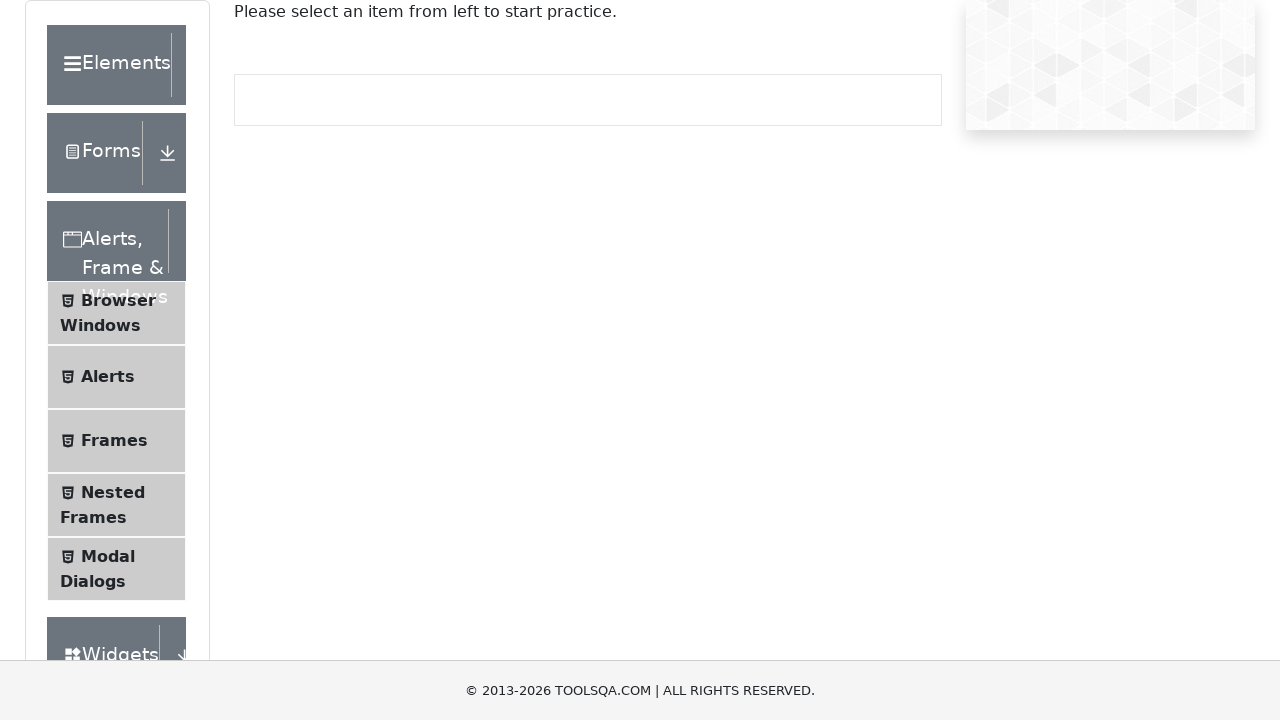

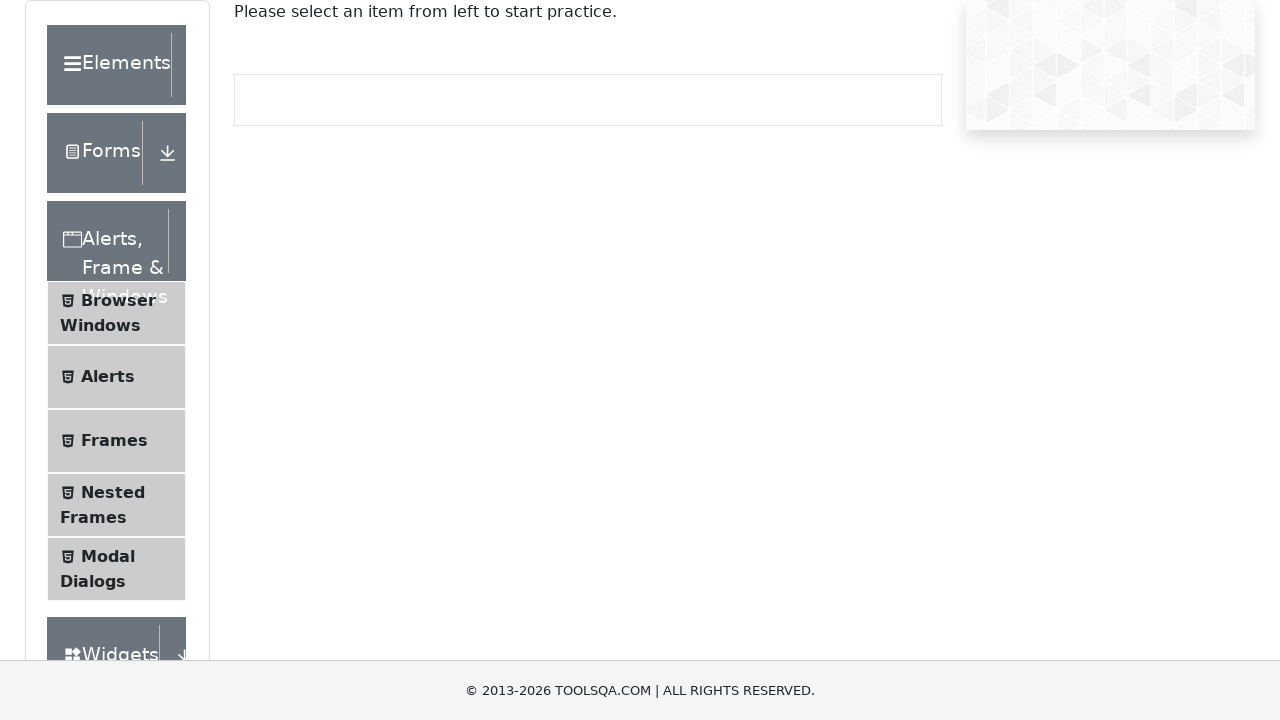